Tests product search functionality by navigating to the Products page, entering a search term "Blue Top", and verifying that search results are displayed.

Starting URL: http://automationexercise.com

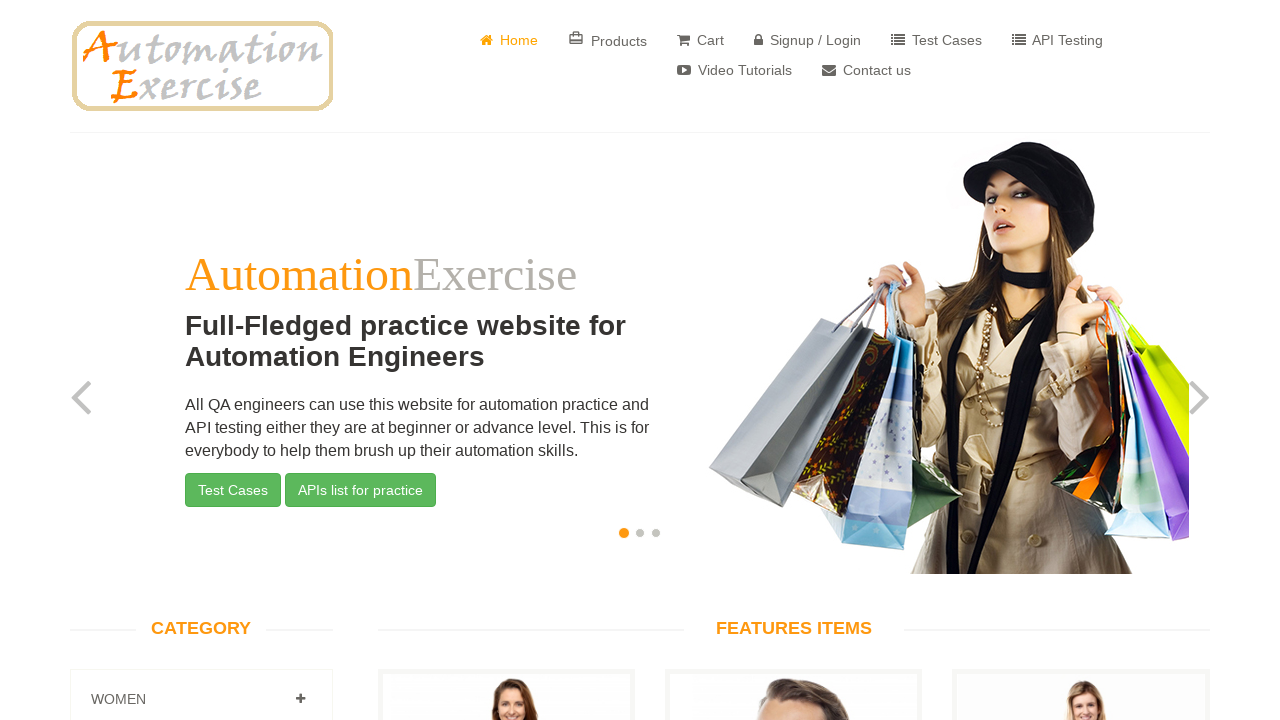

Home page loaded and website logo verified
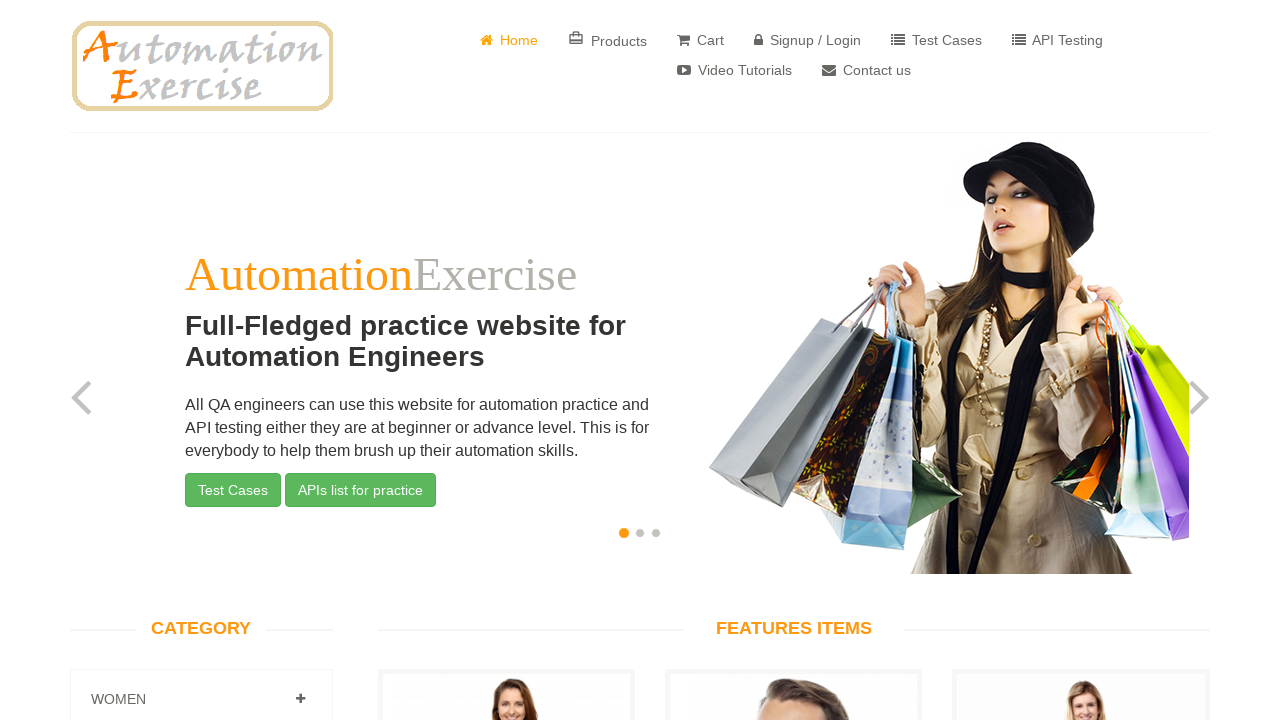

Clicked on Products button to navigate to Products page at (608, 40) on a[href='/products']
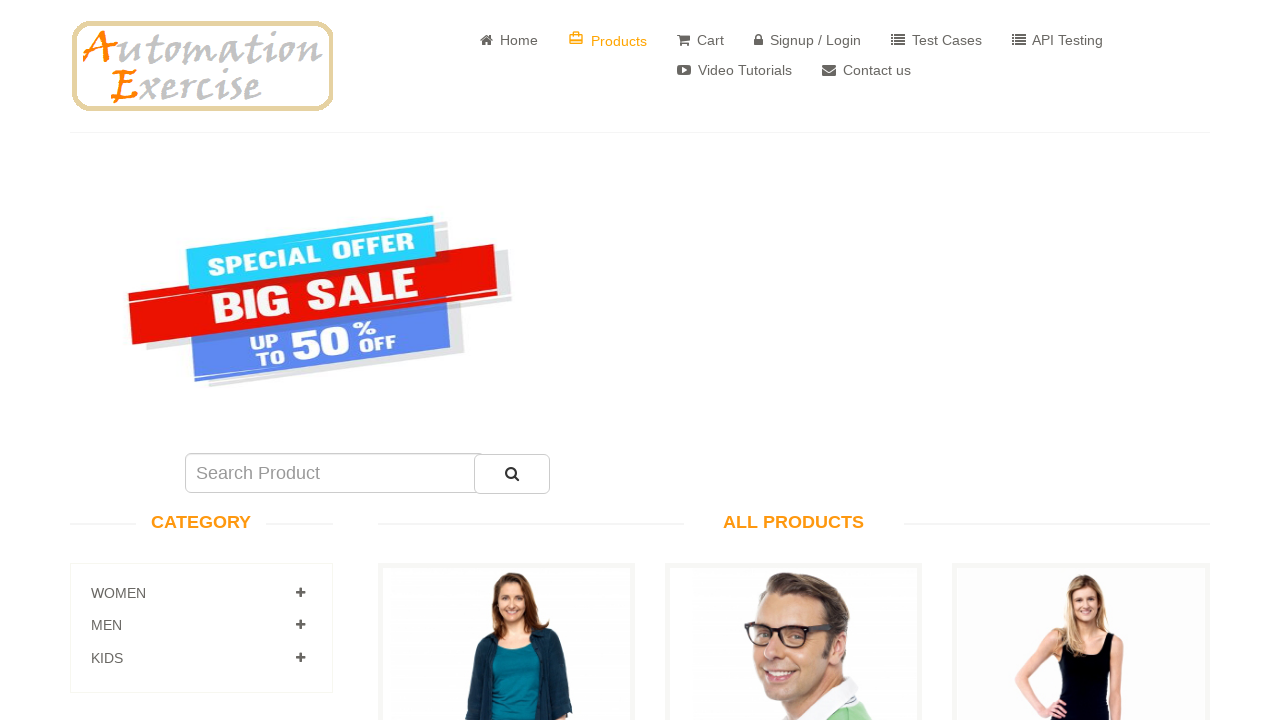

All Products page loaded and verified
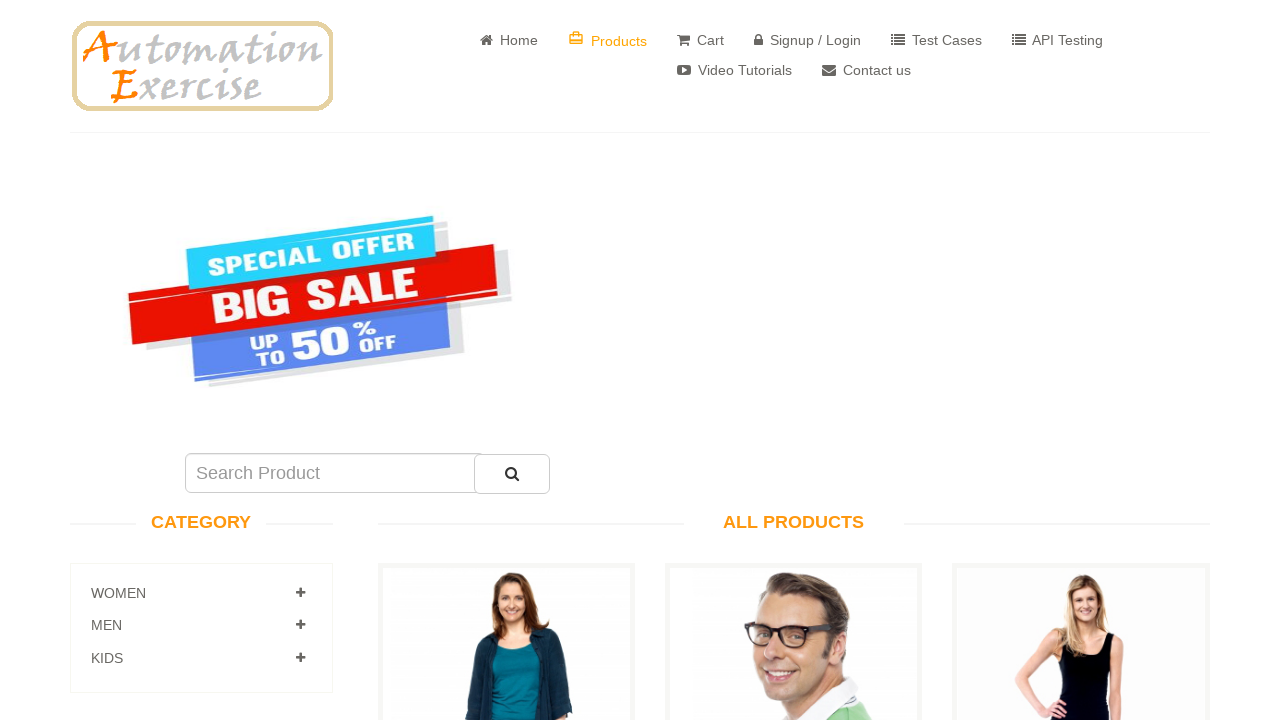

Entered 'Blue Top' in product search field on #search_product
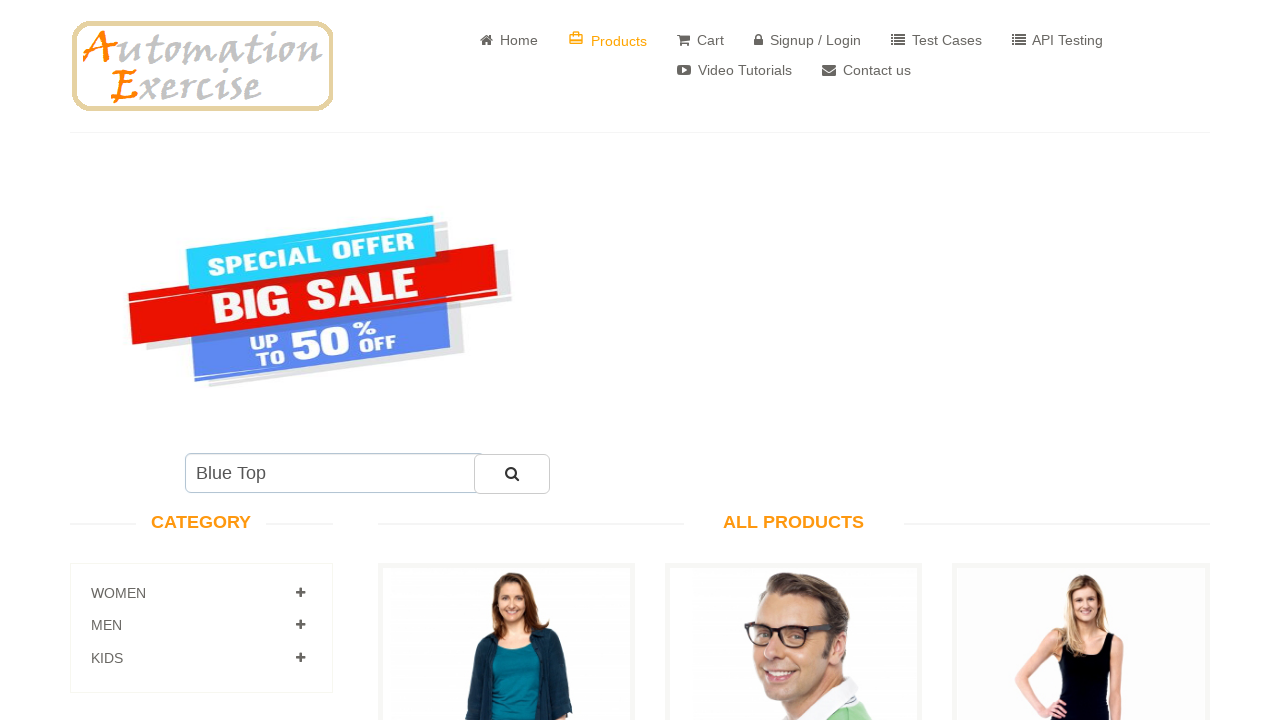

Clicked search button to execute product search at (512, 474) on #submit_search
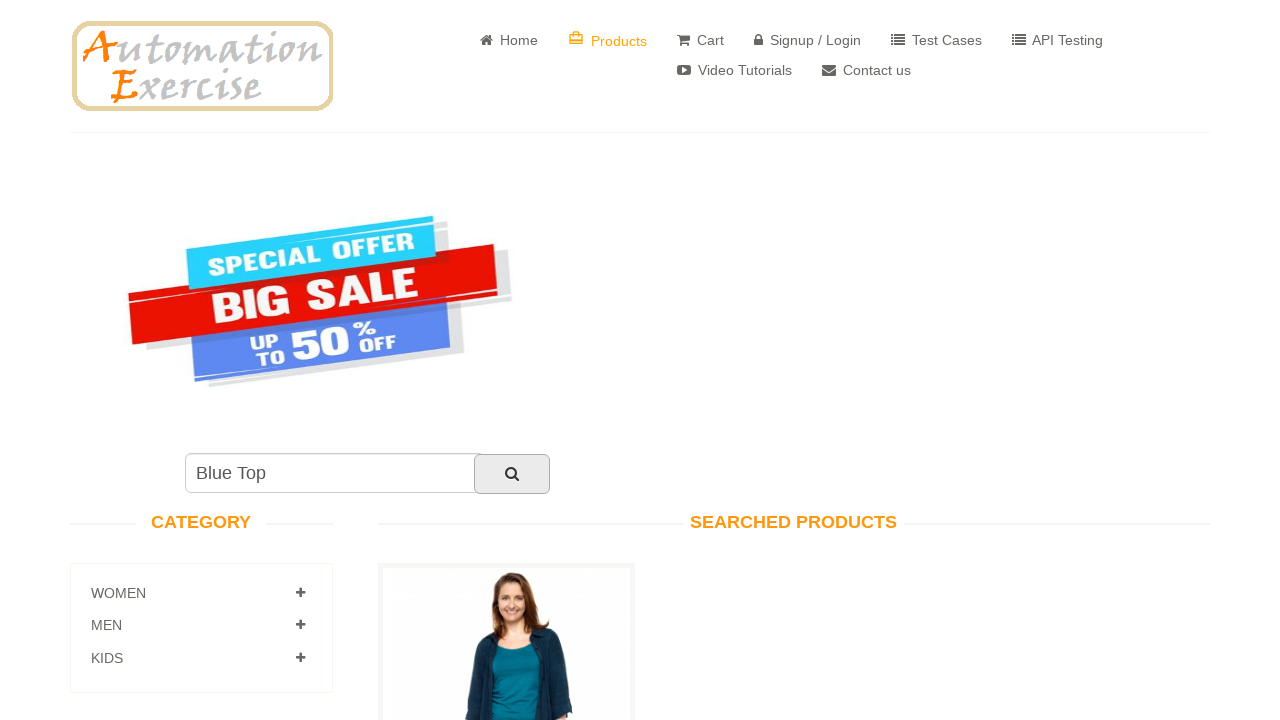

Searched Products page loaded and header verified
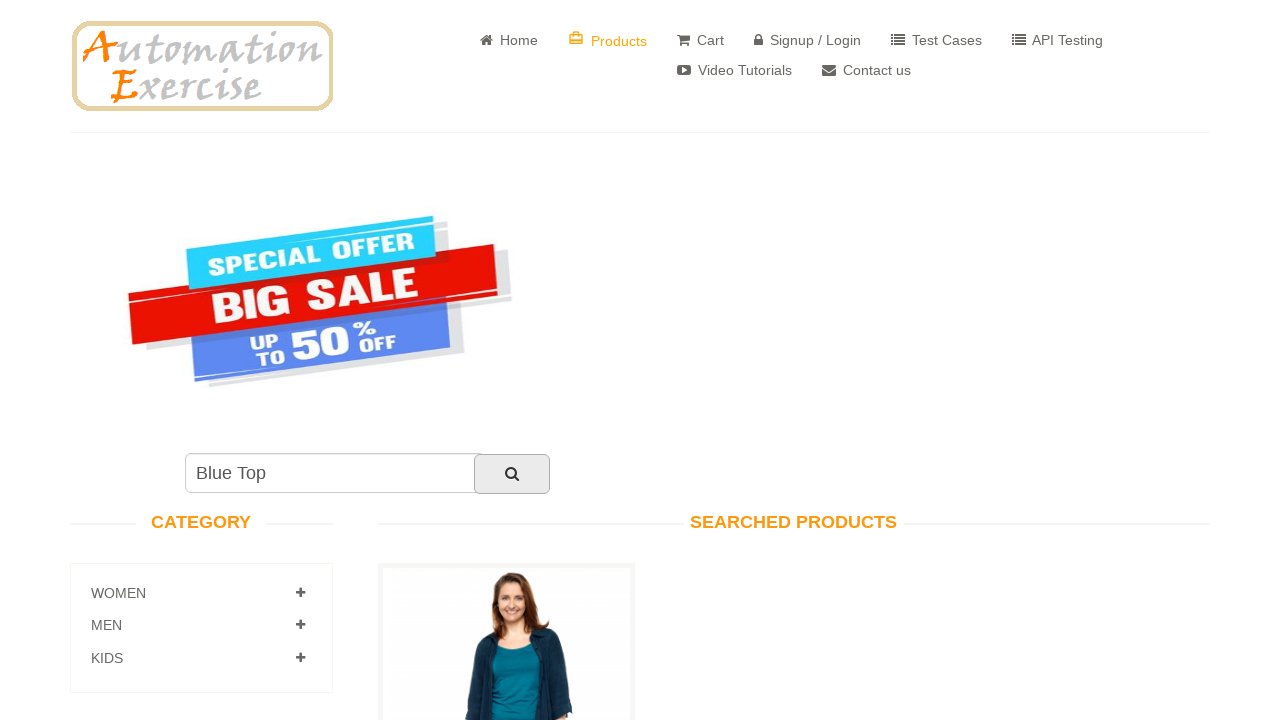

Search results displayed with product information visible
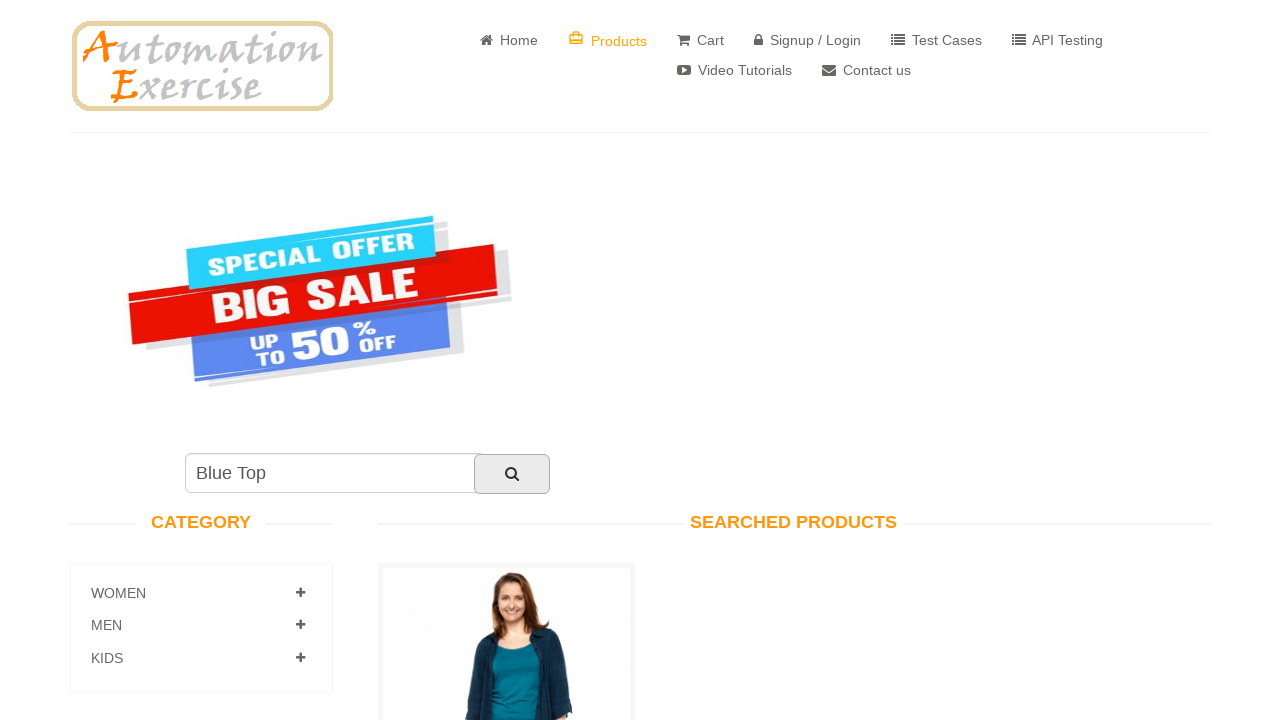

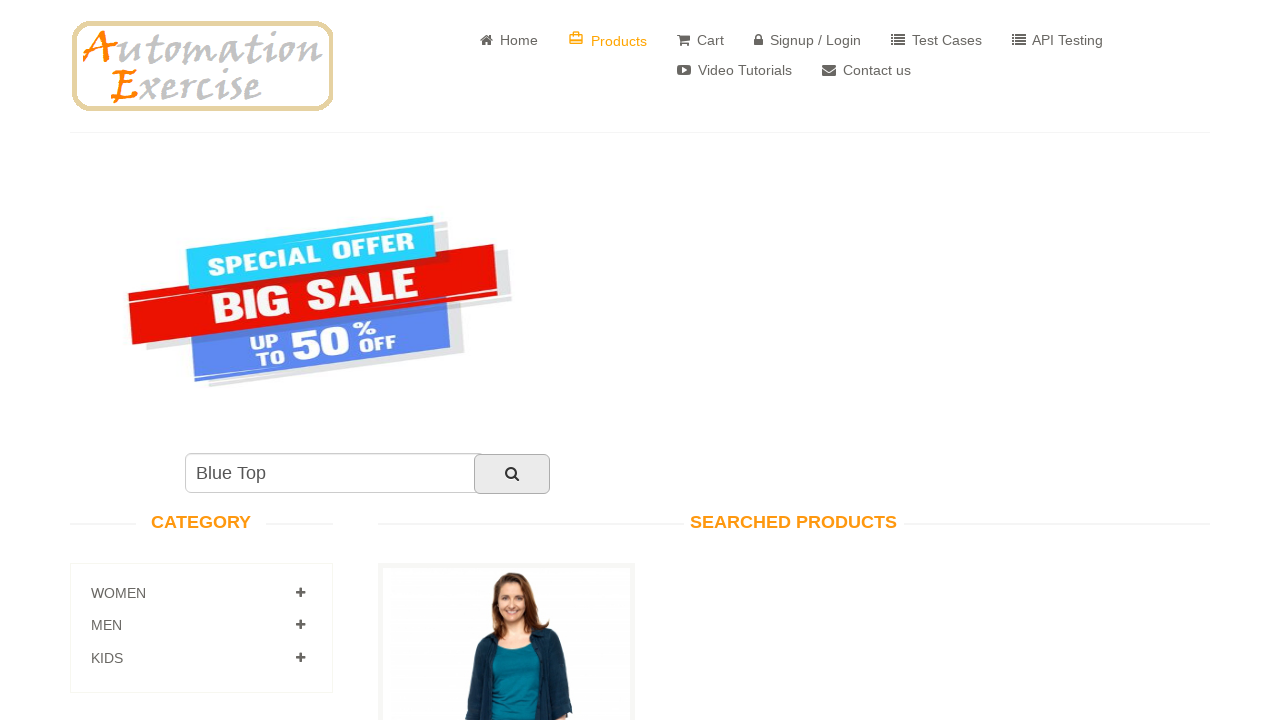